Tests browser window and tab handling by opening new tabs/windows, switching between them, and closing them while maintaining the main window

Starting URL: https://demoqa.com/browser-windows

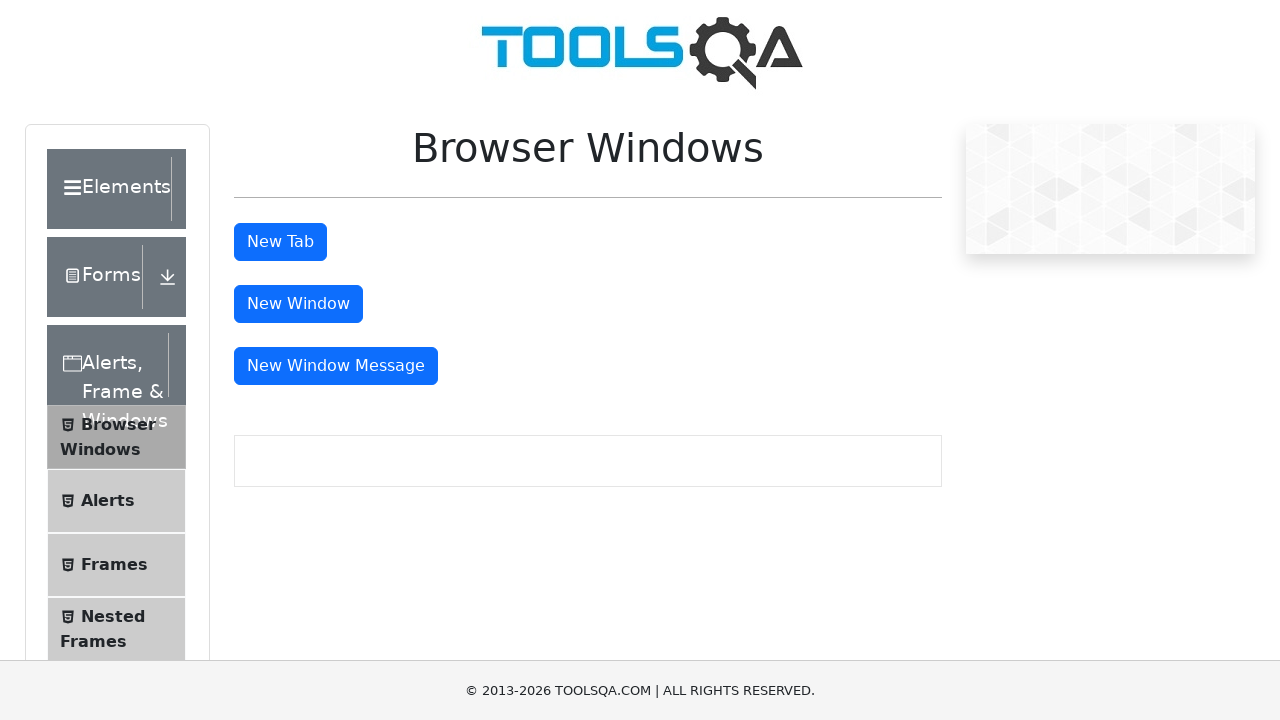

Stored reference to main page
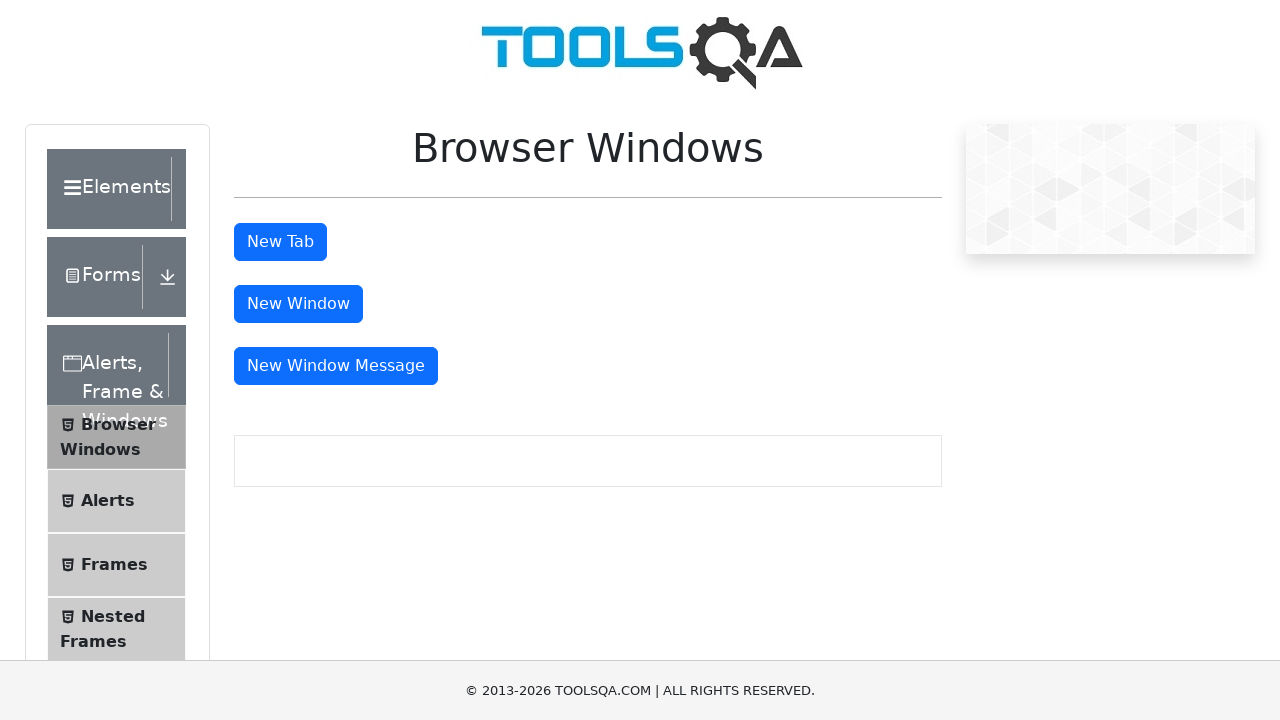

Clicked button to open new tab at (280, 242) on #tabButton
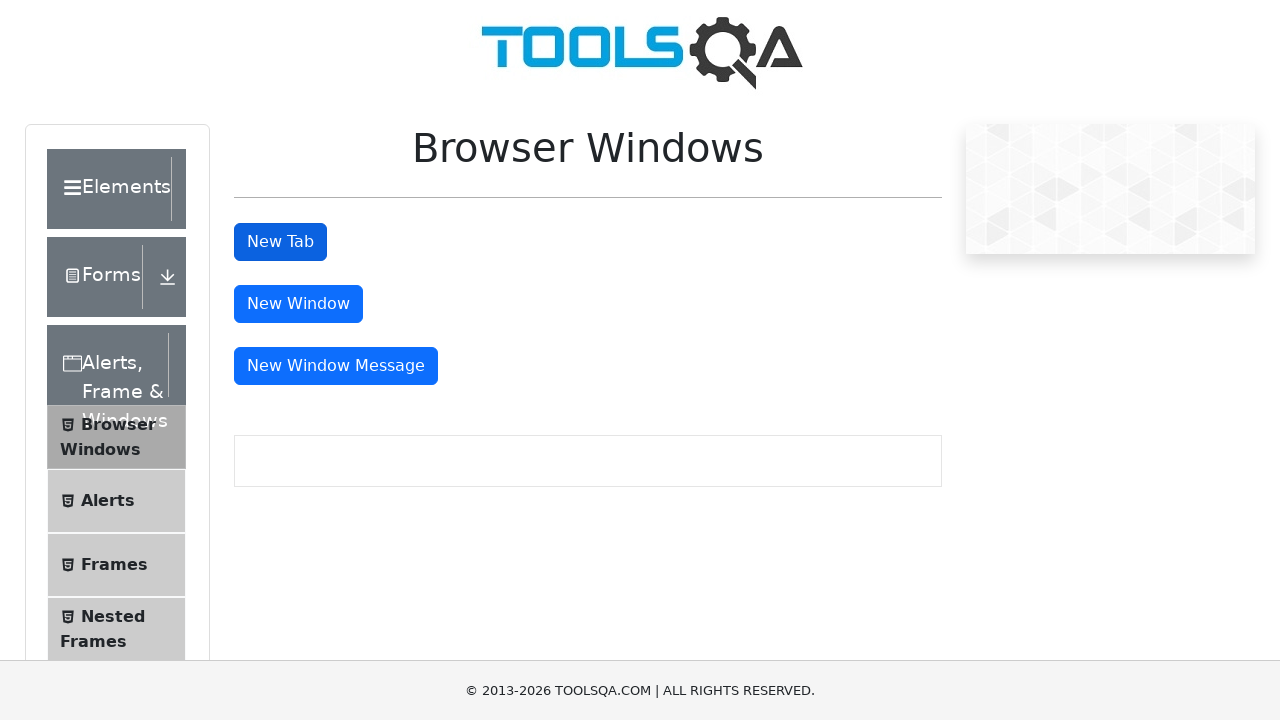

Clicked button to open new window at (298, 304) on #windowButton
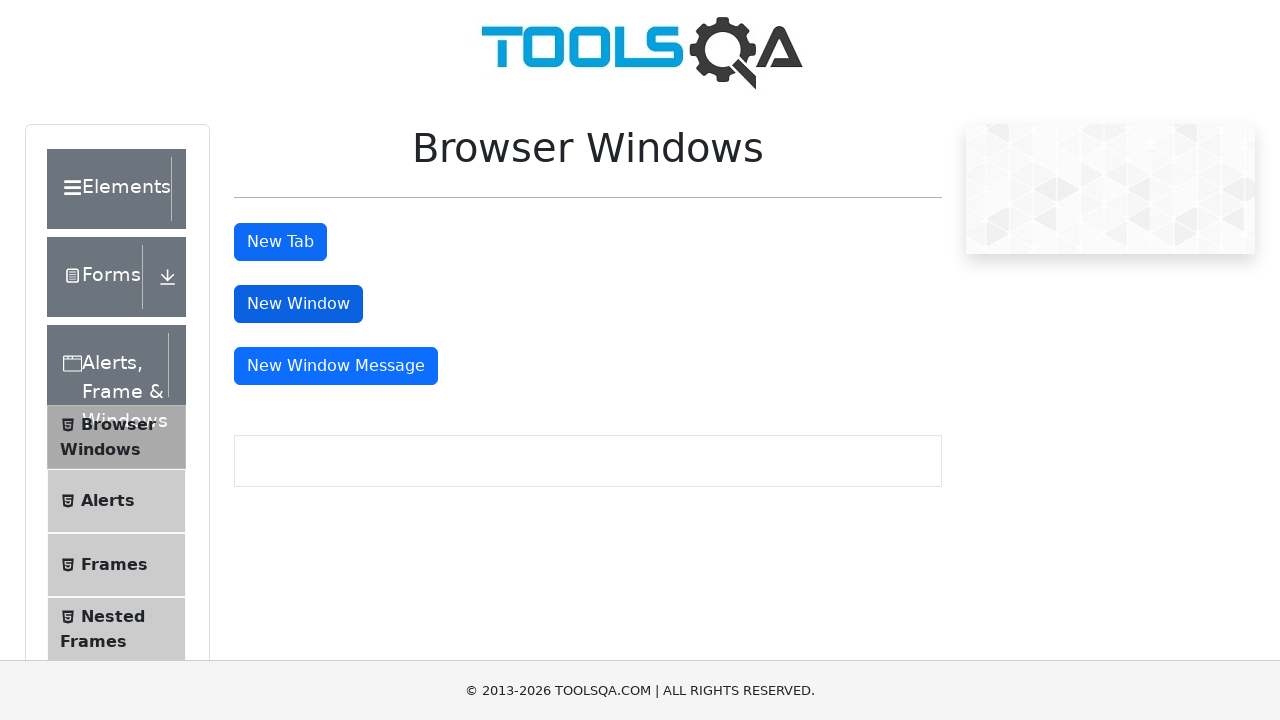

Retrieved all open pages/tabs - total count: 3
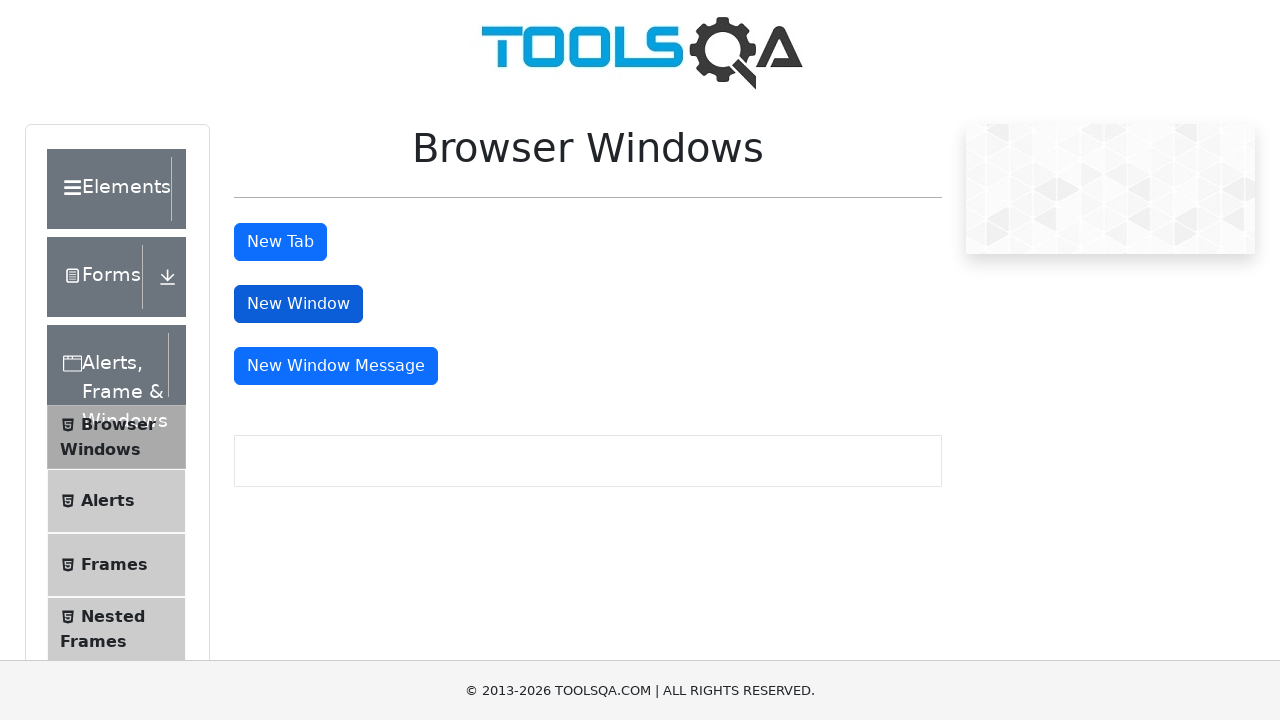

Brought newly opened tab/window to front
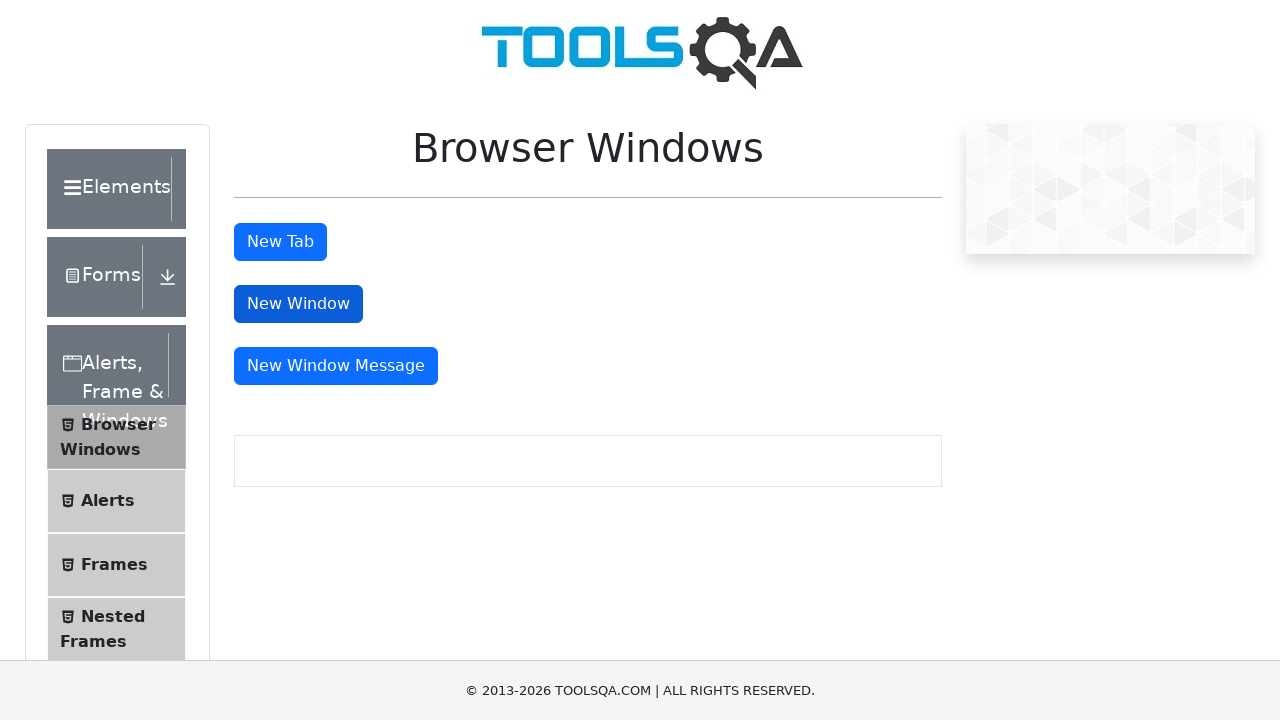

Waited 2 seconds to view the opened tab/window
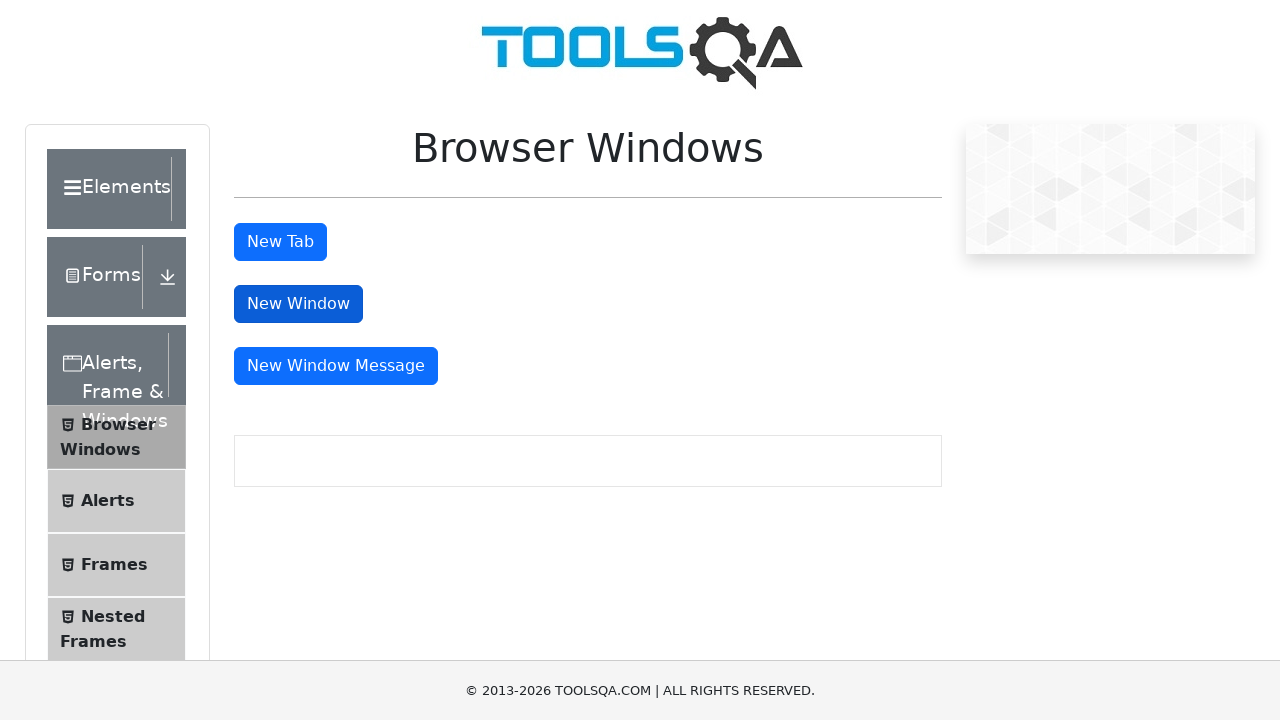

Closed the opened tab/window
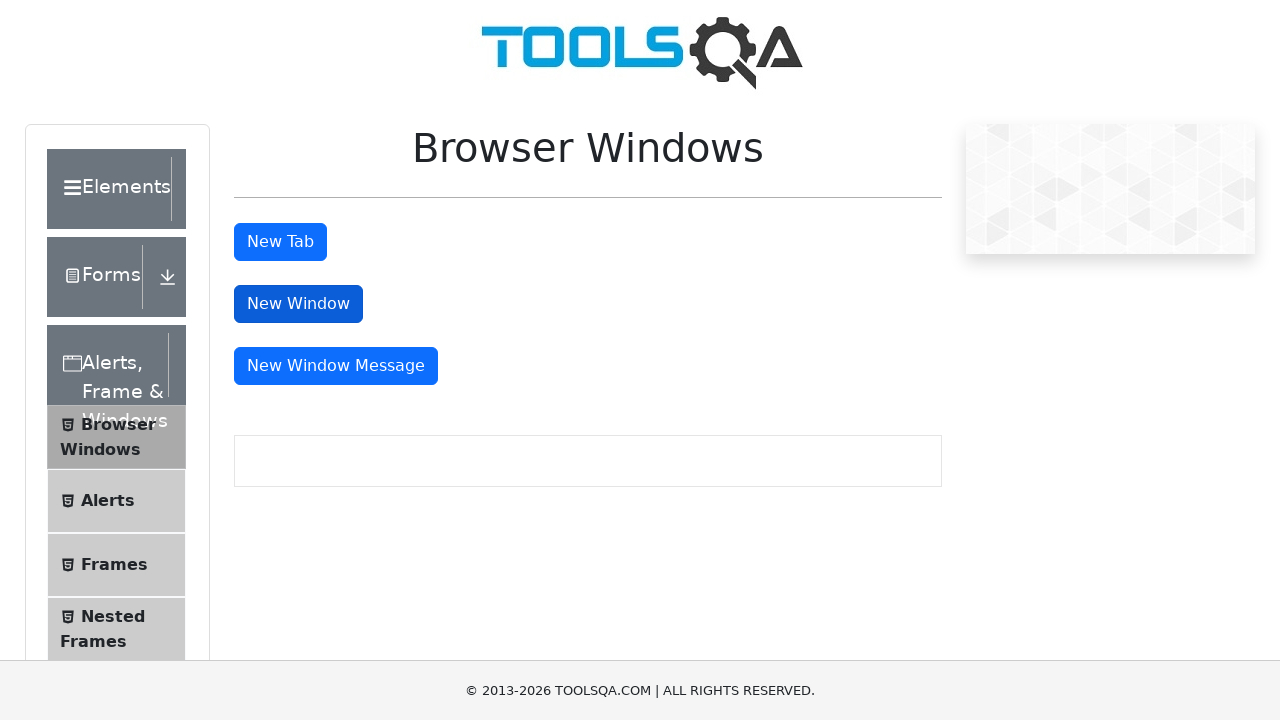

Brought newly opened tab/window to front
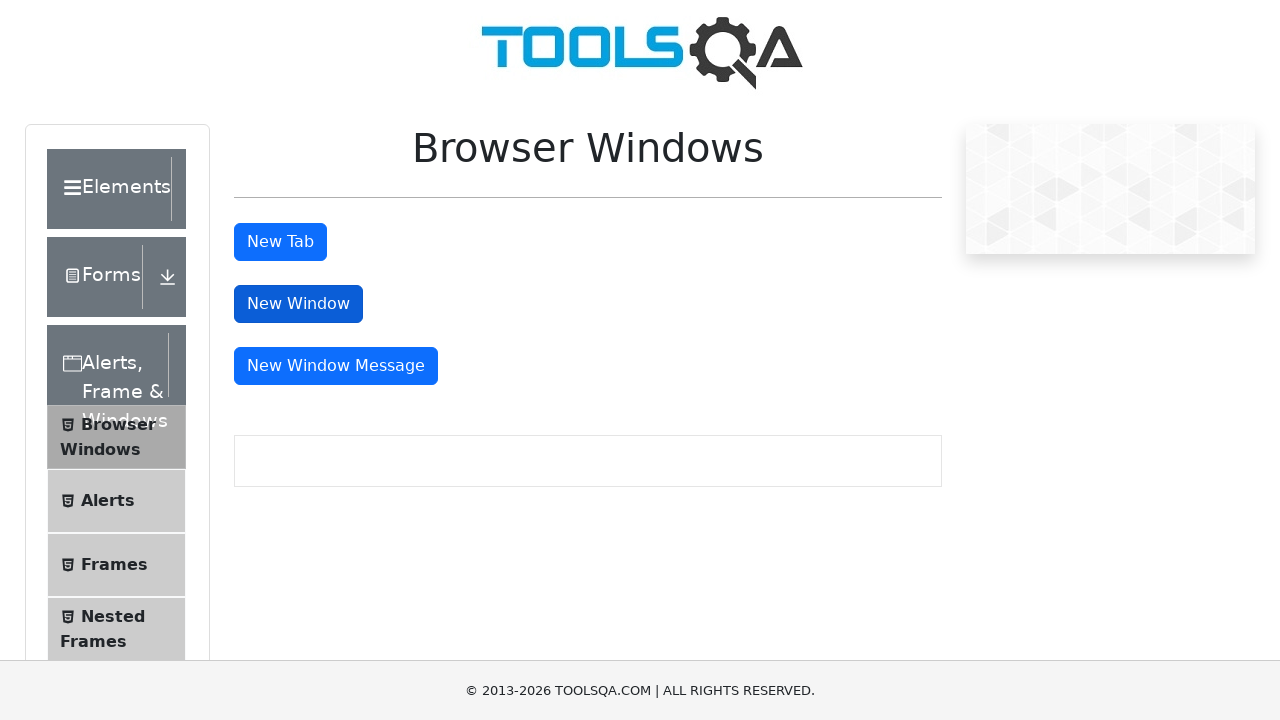

Waited 2 seconds to view the opened tab/window
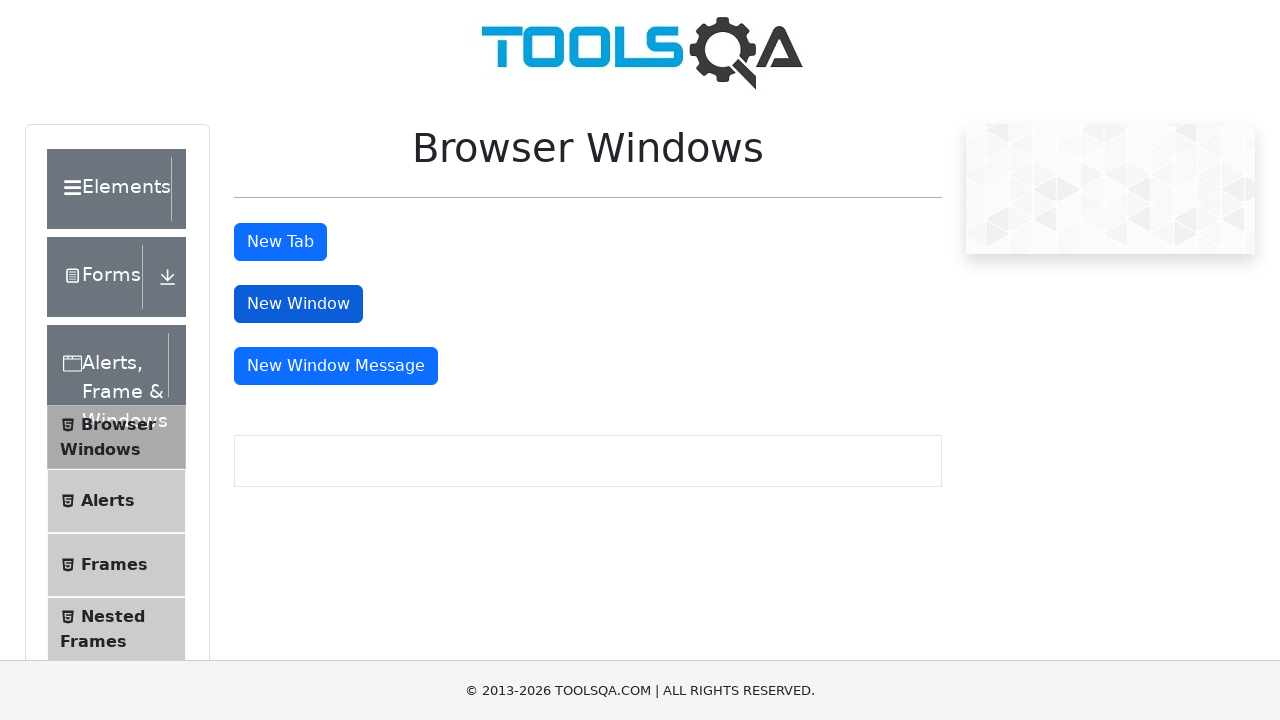

Closed the opened tab/window
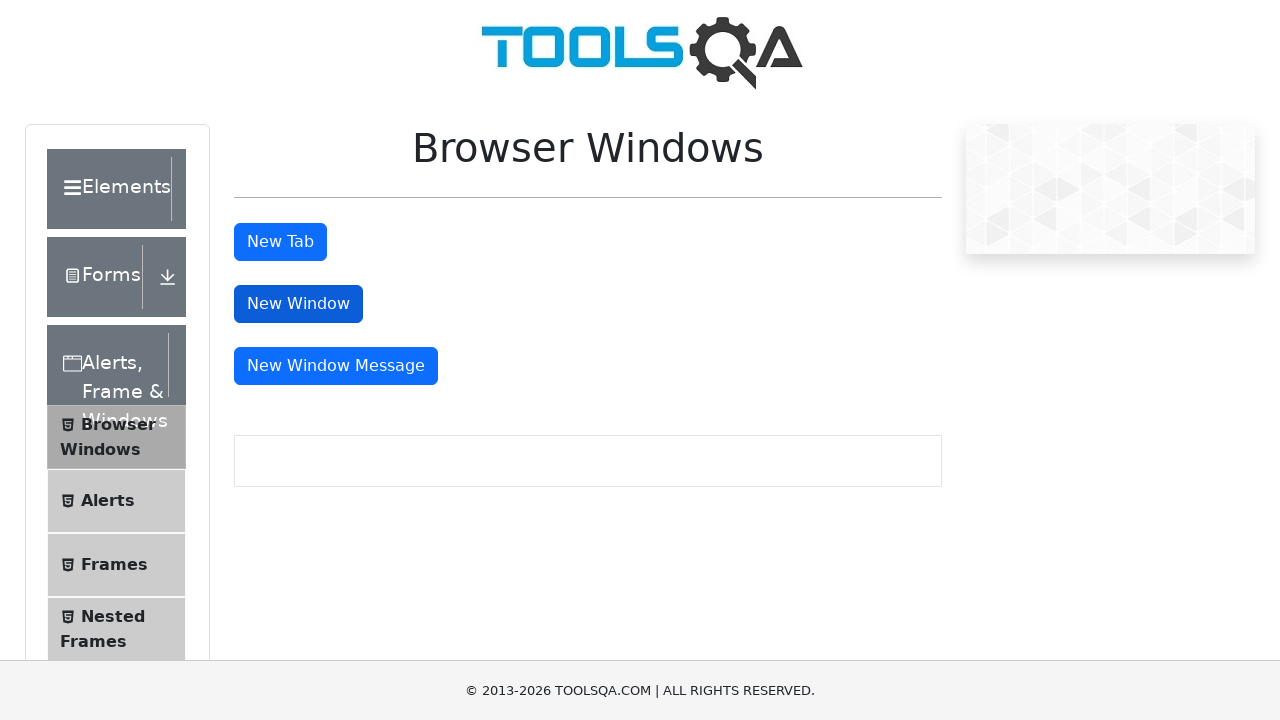

Brought main page back to front
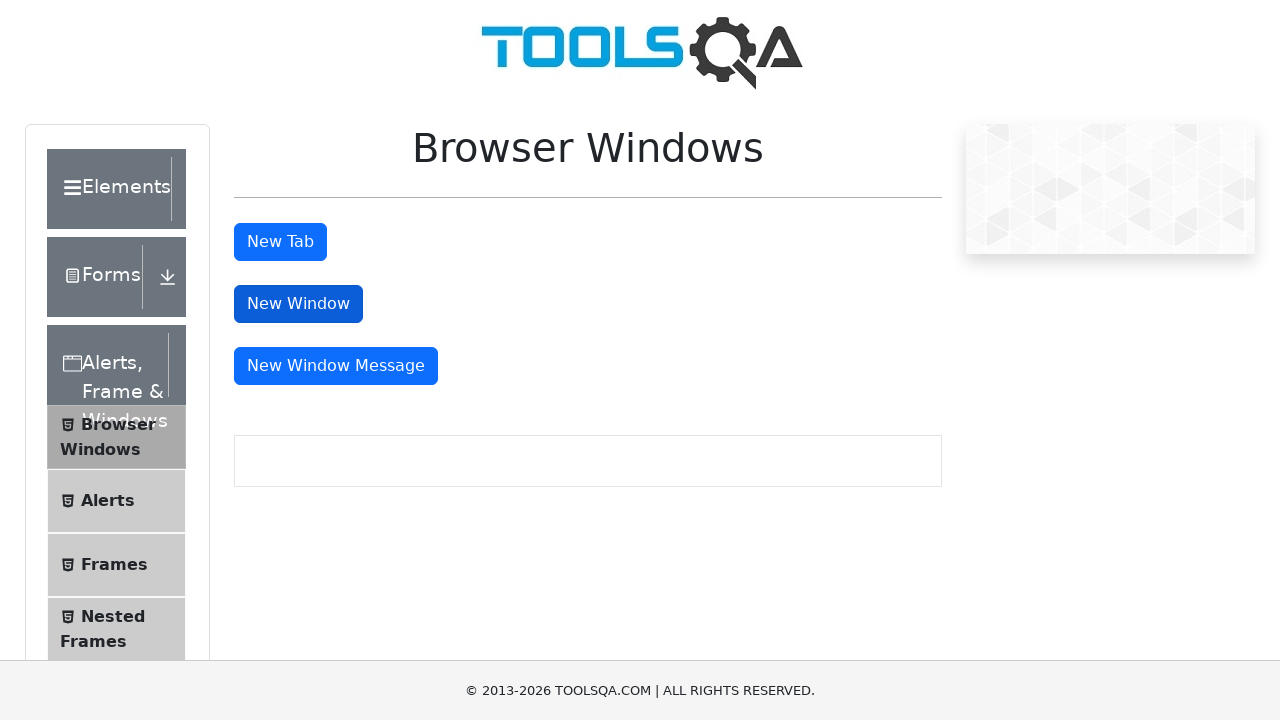

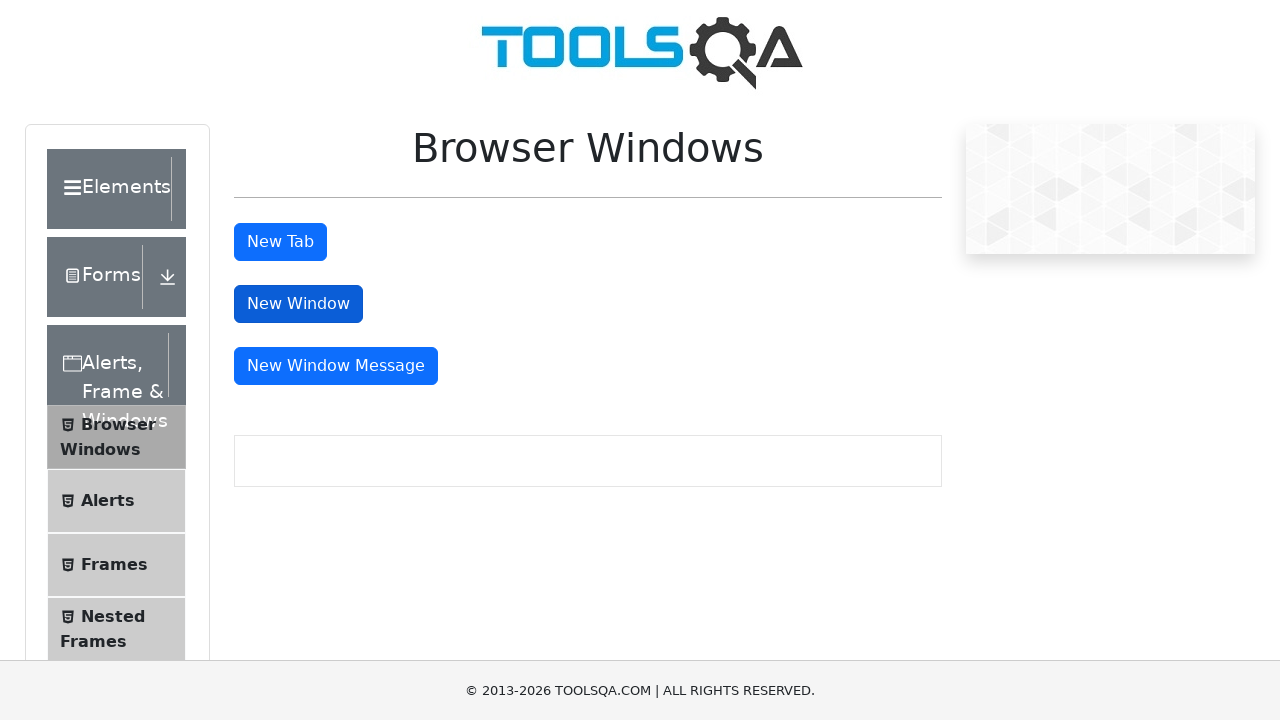